Navigates to the WebdriverIO website and checks the page title (originally designed to fail due to extra space in expected value)

Starting URL: https://webdriver.io

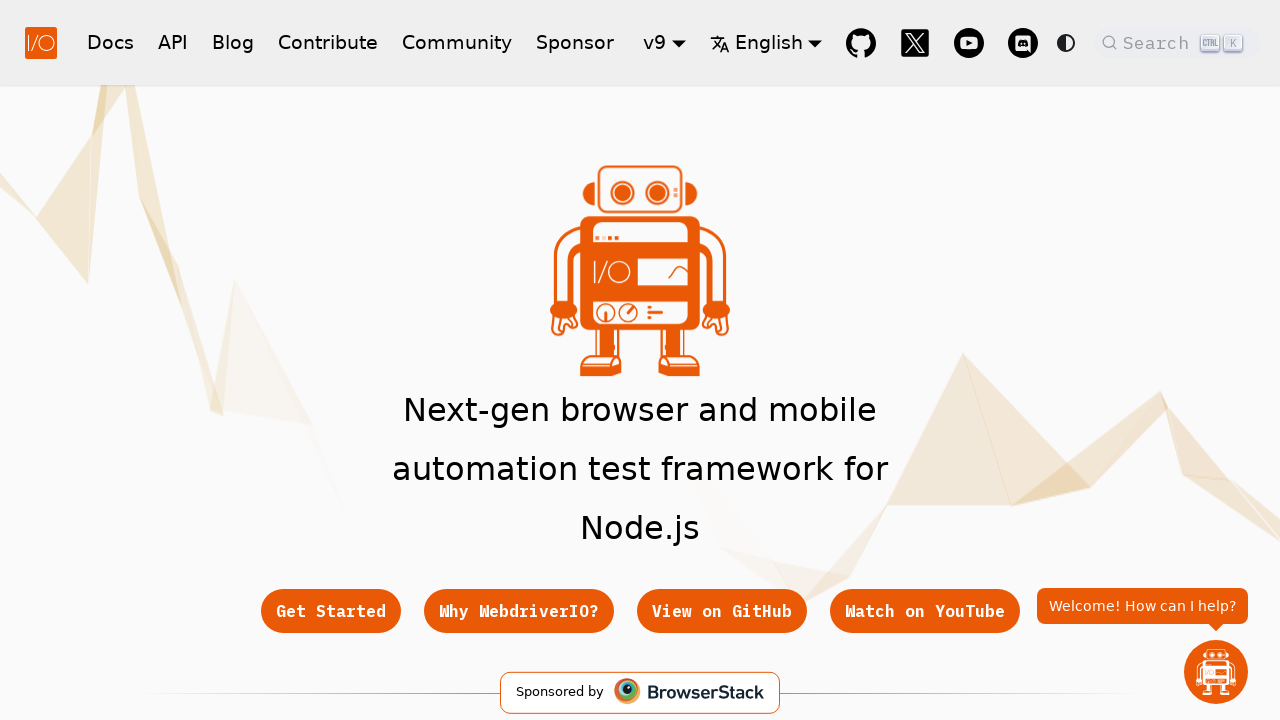

Waited for page to load (domcontentloaded state)
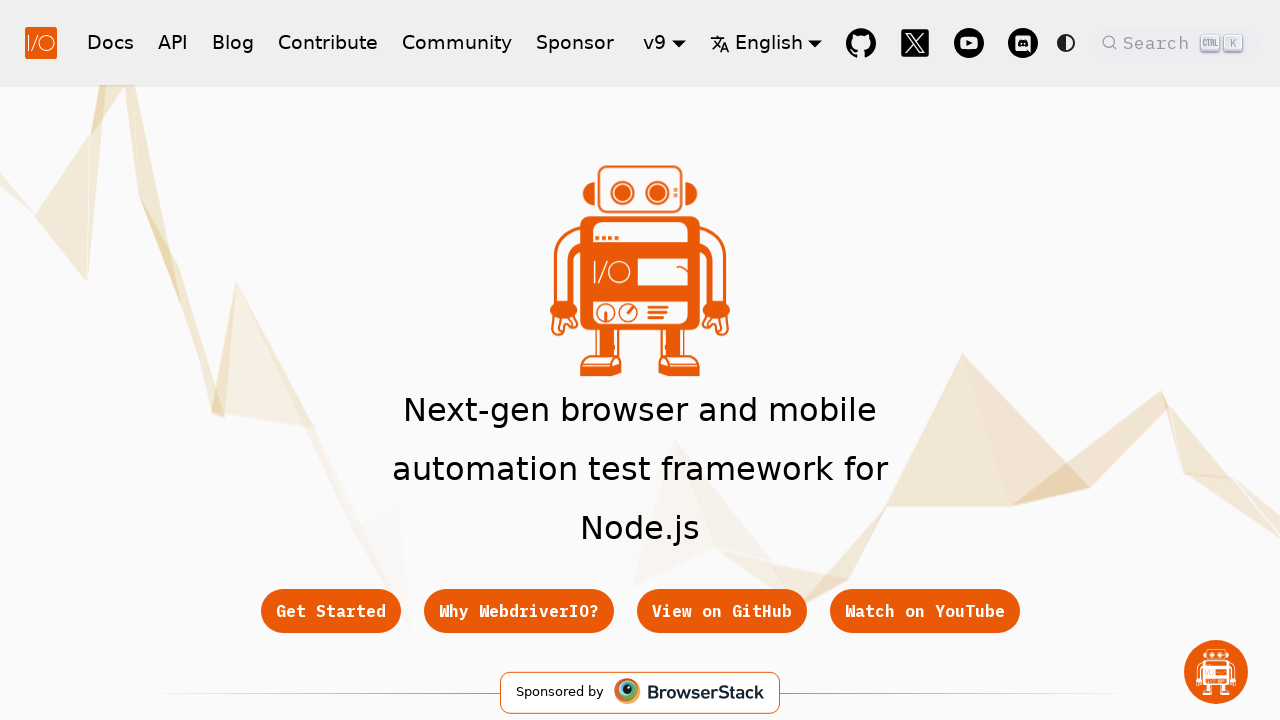

Retrieved page title: WebdriverIO · Next-gen browser and mobile automation test framework for Node.js | WebdriverIO
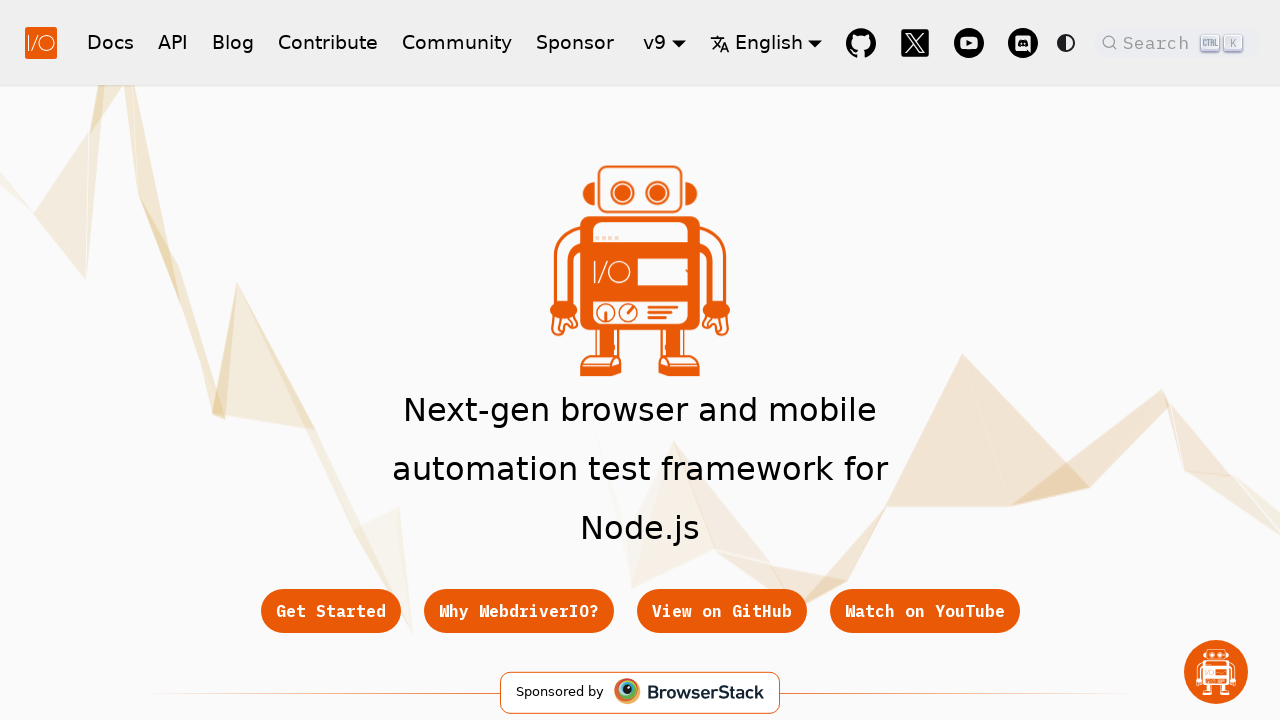

Asserted page title matches expected value
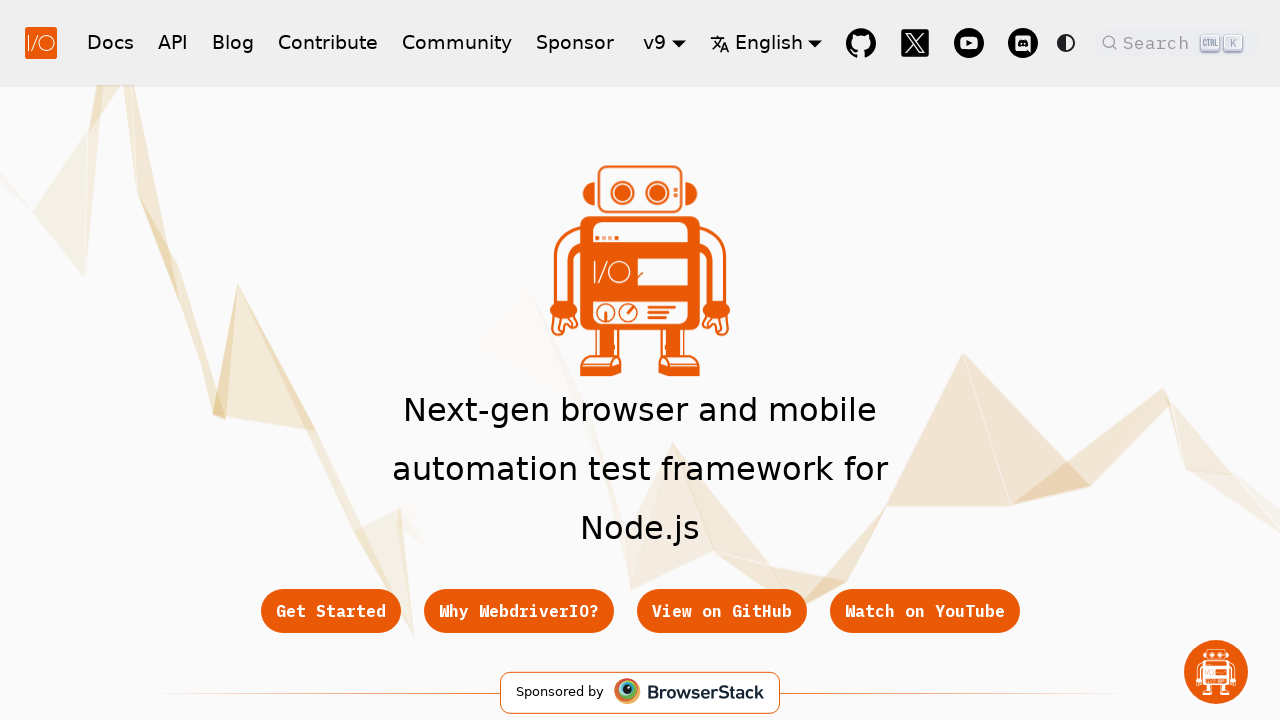

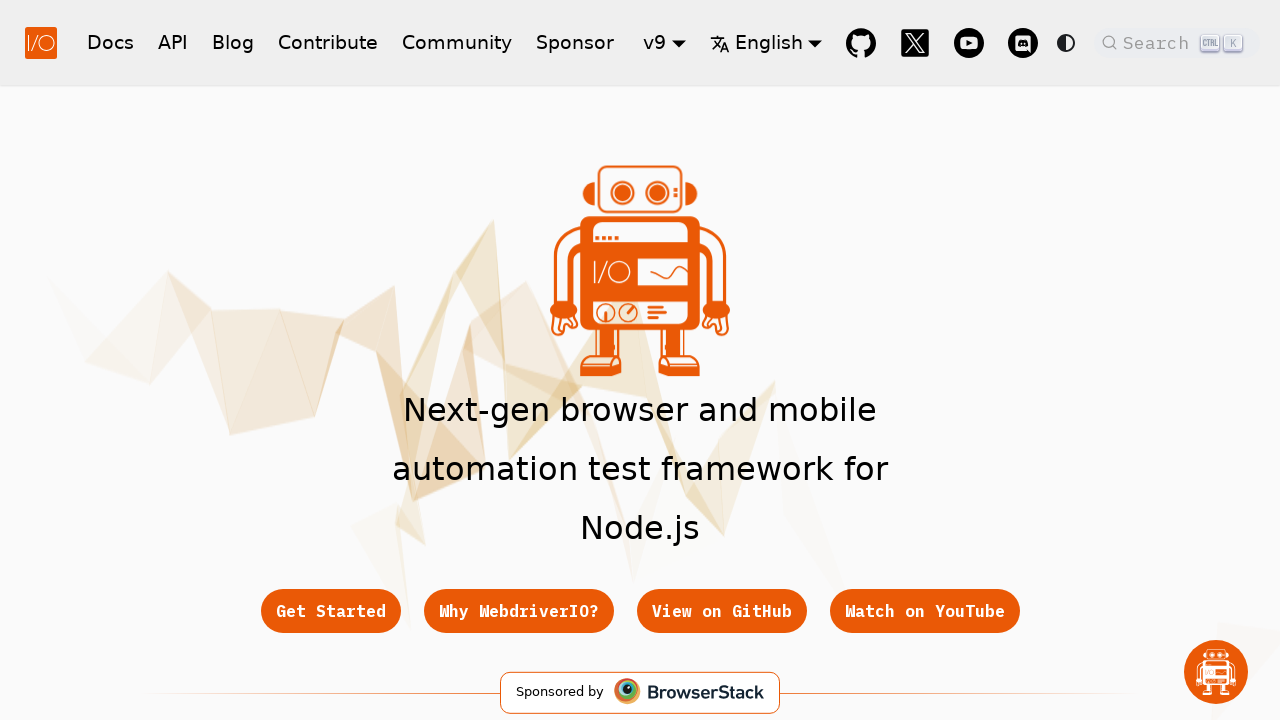